Tests disappearing elements by navigating through different menu items and using browser back navigation

Starting URL: https://the-internet.herokuapp.com/

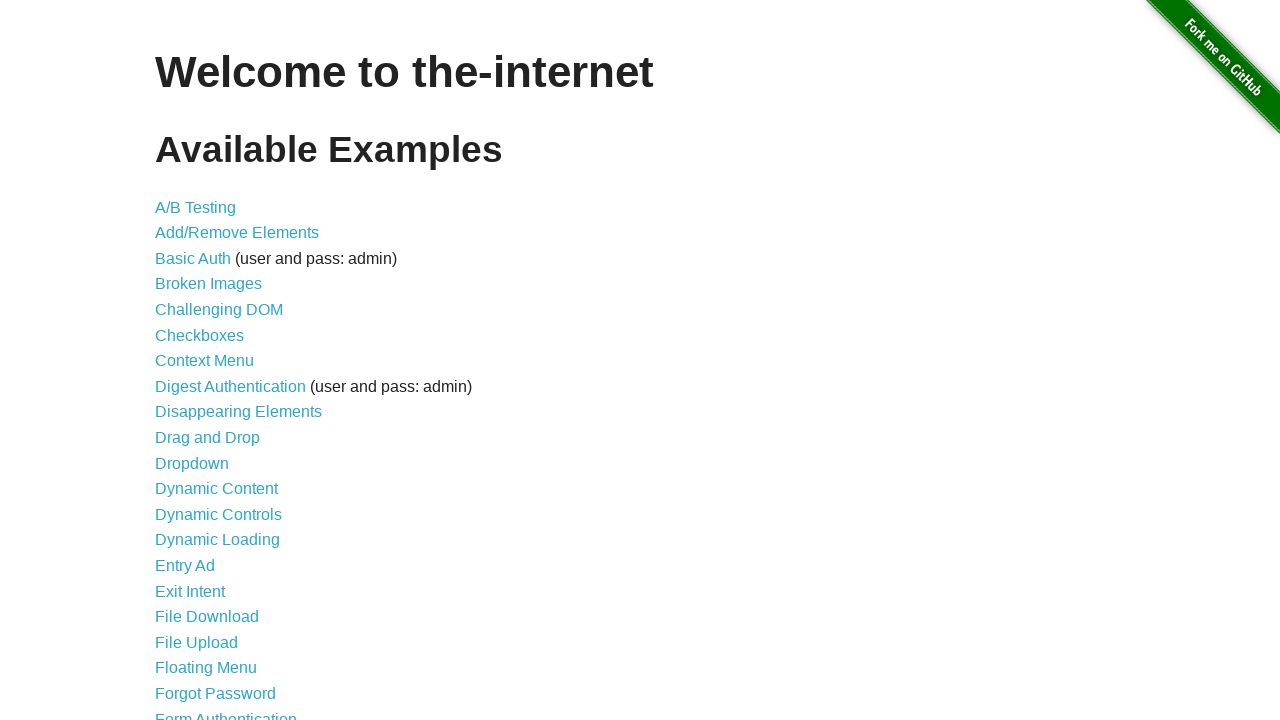

Clicked on Disappearing Elements link at (238, 412) on xpath=//a[text()='Disappearing Elements']
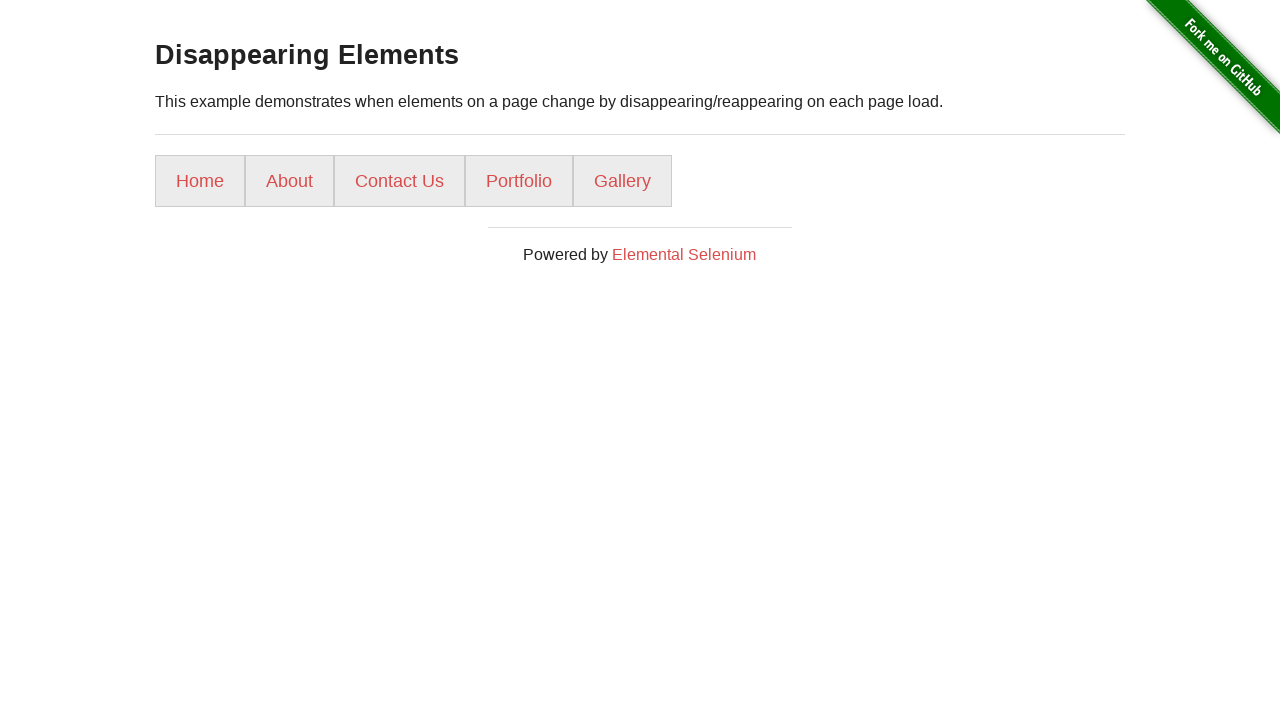

Clicked on About link at (290, 181) on xpath=//a[text()='About']
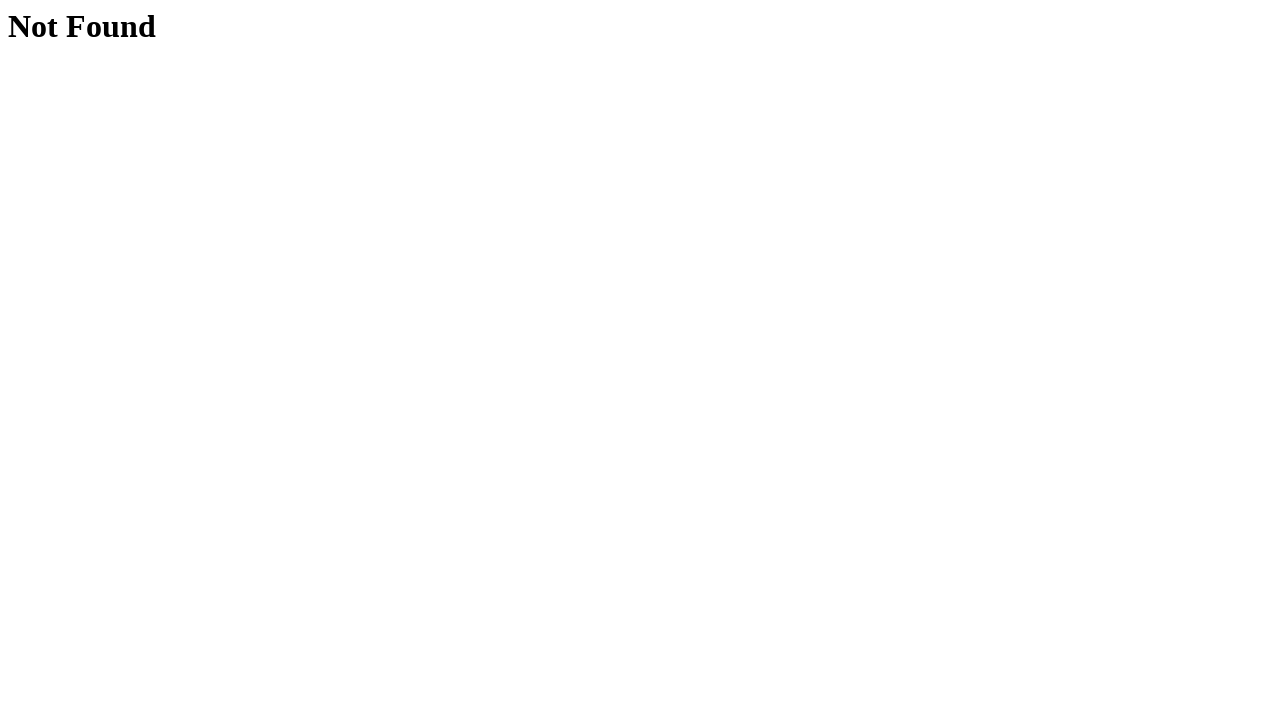

Navigated back using browser back button
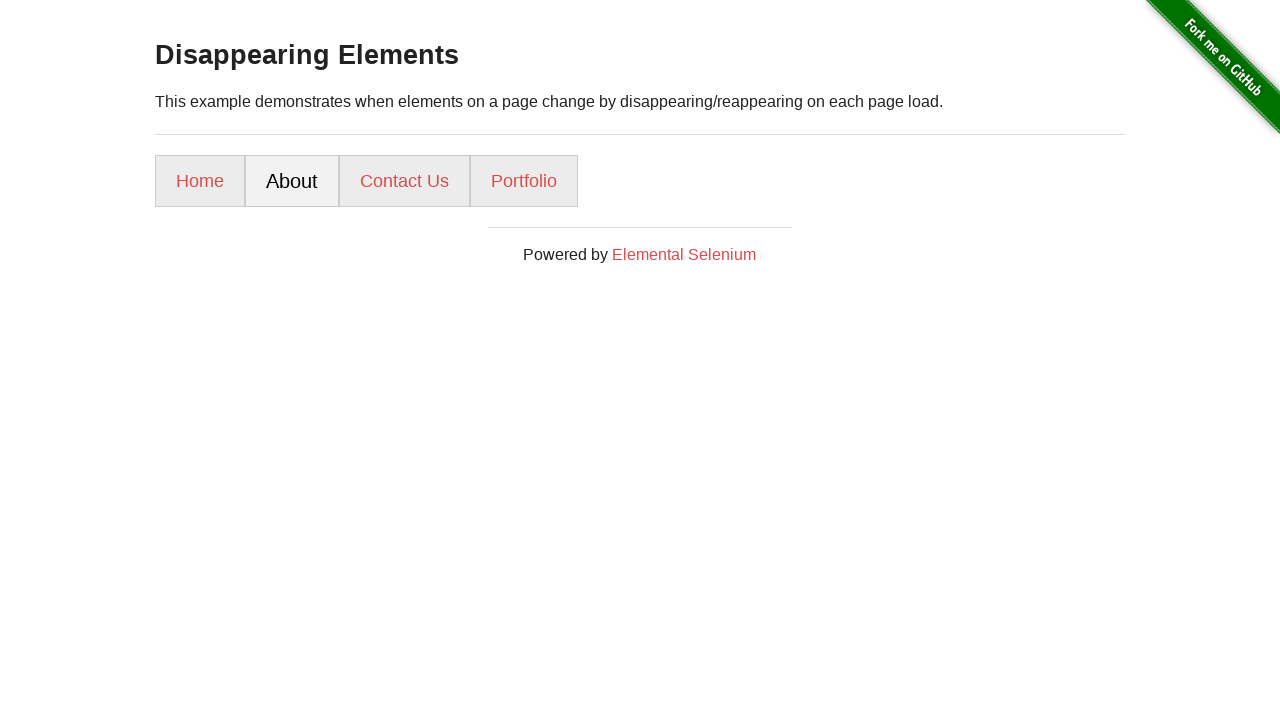

Clicked on Portfolio link at (524, 181) on xpath=//a[text()='Portfolio']
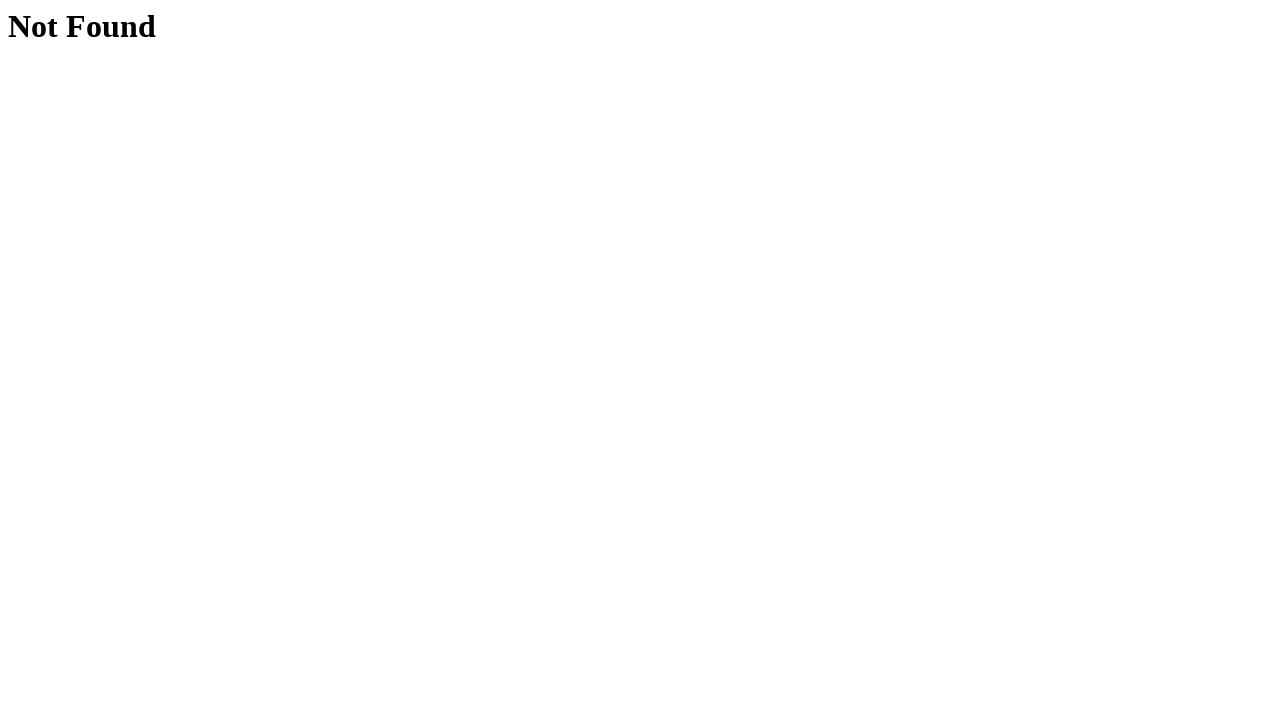

Navigated back using browser back button
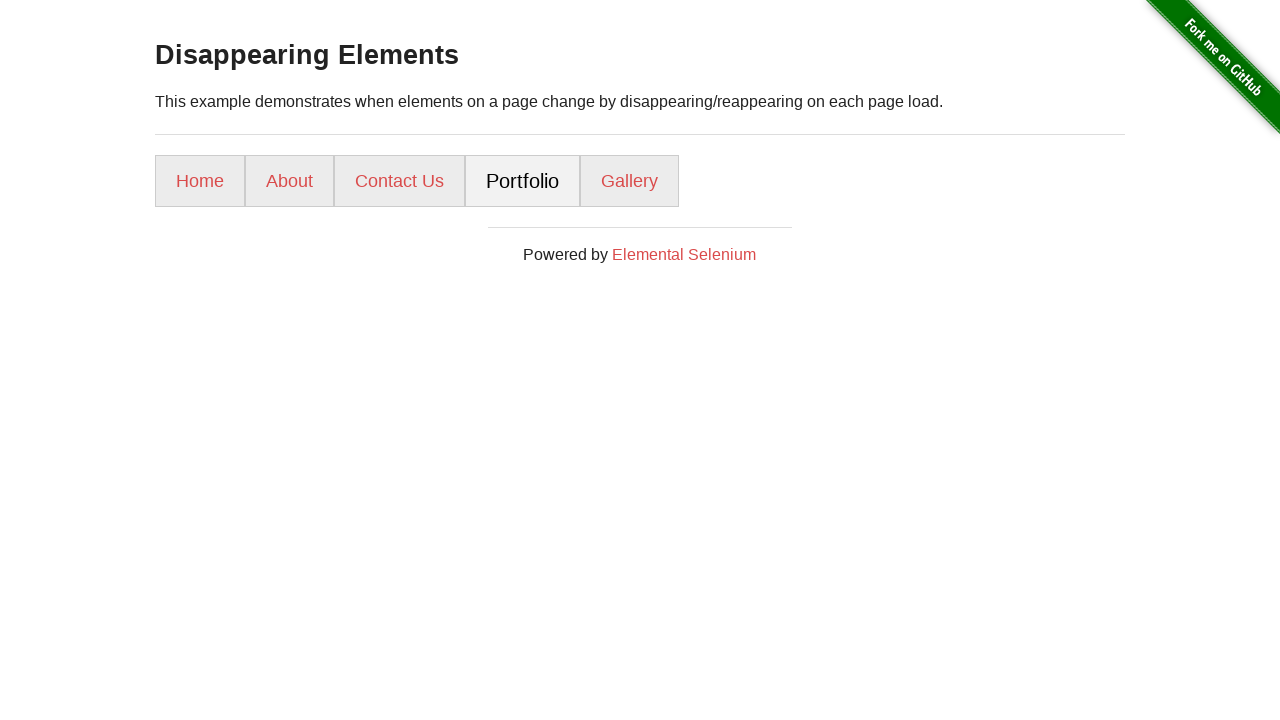

Clicked on Home link at (200, 181) on xpath=//a[text()='Home']
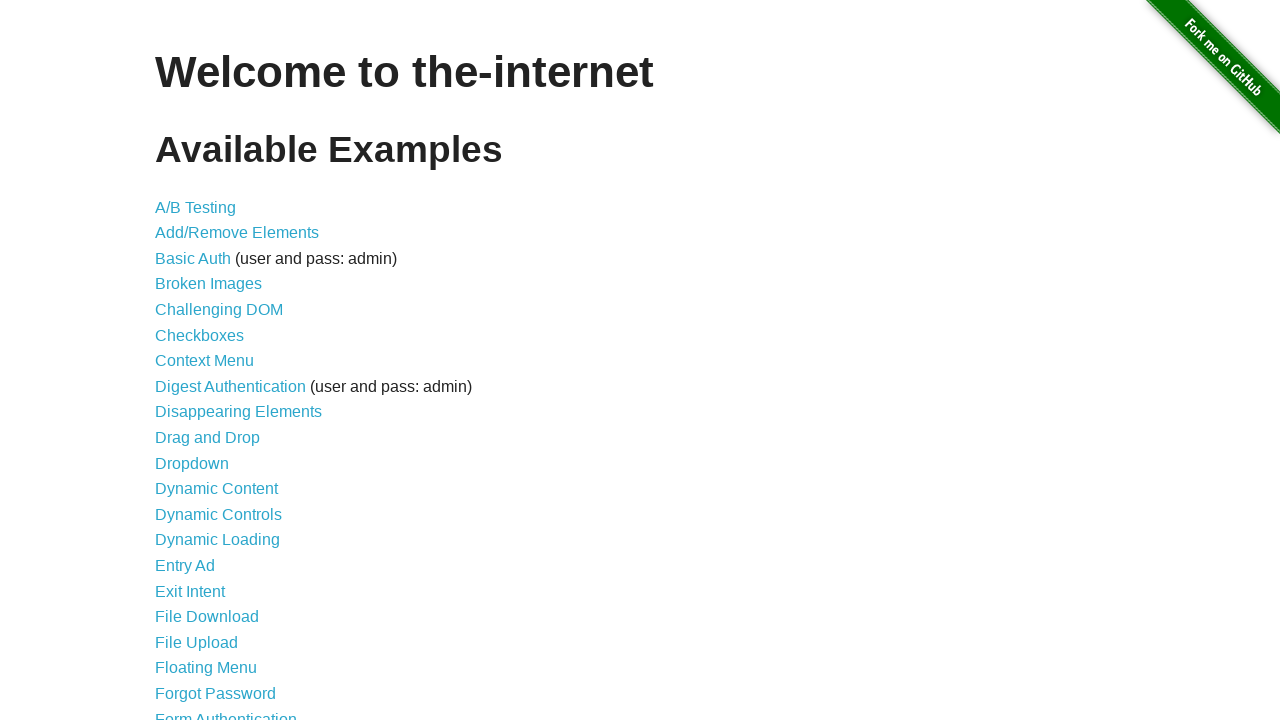

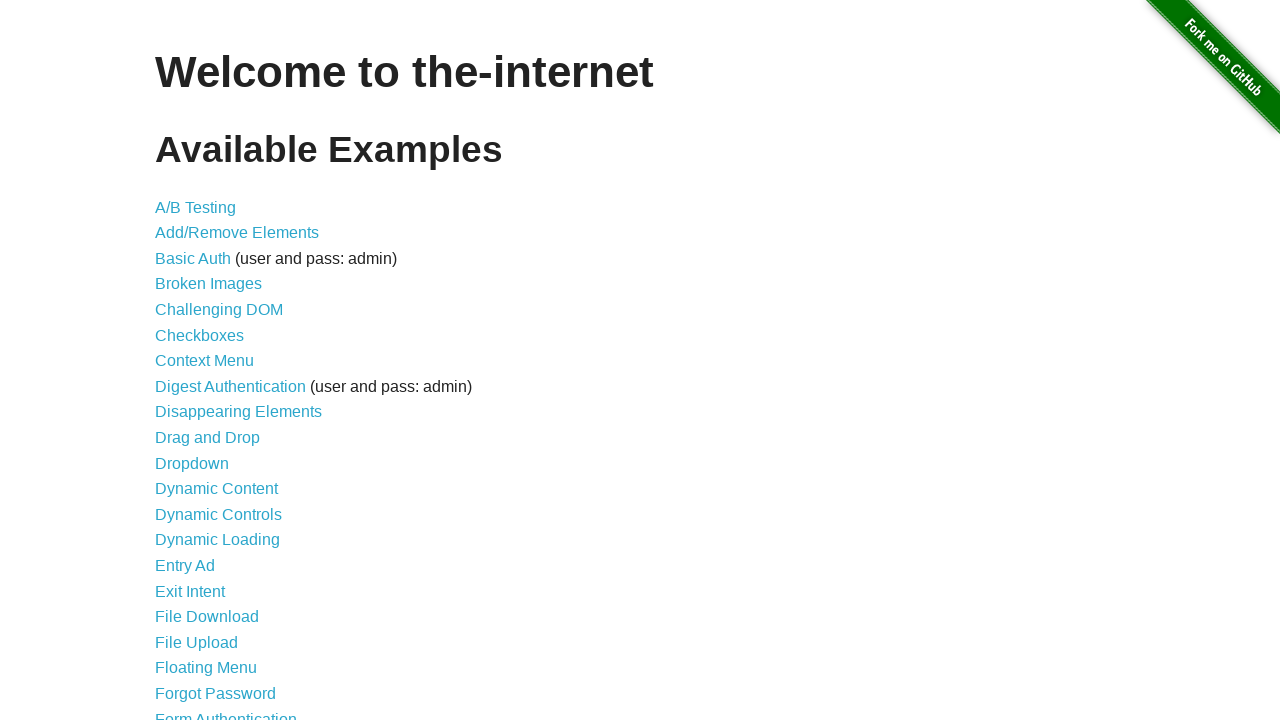